Navigates to Selenium website, right-clicks on the "Getting Started" heading, and interacts with the context menu using keyboard navigation

Starting URL: https://www.selenium.dev/

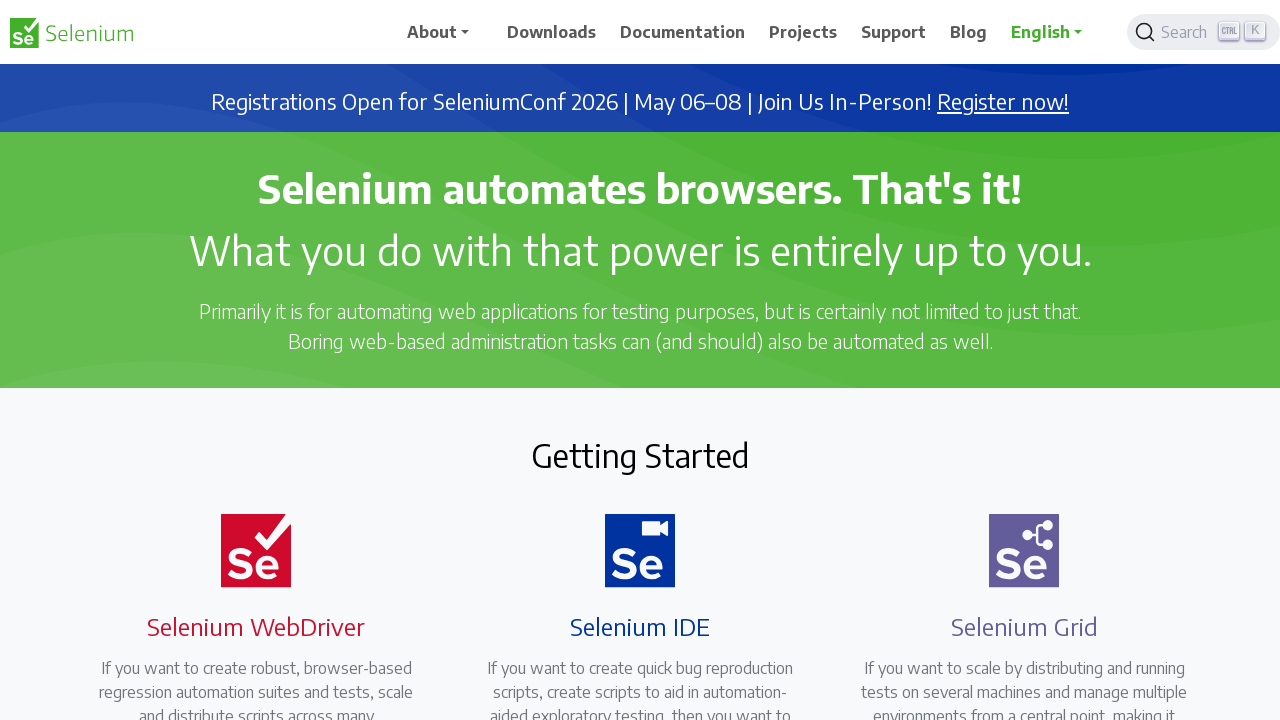

Located the 'Getting Started' heading element
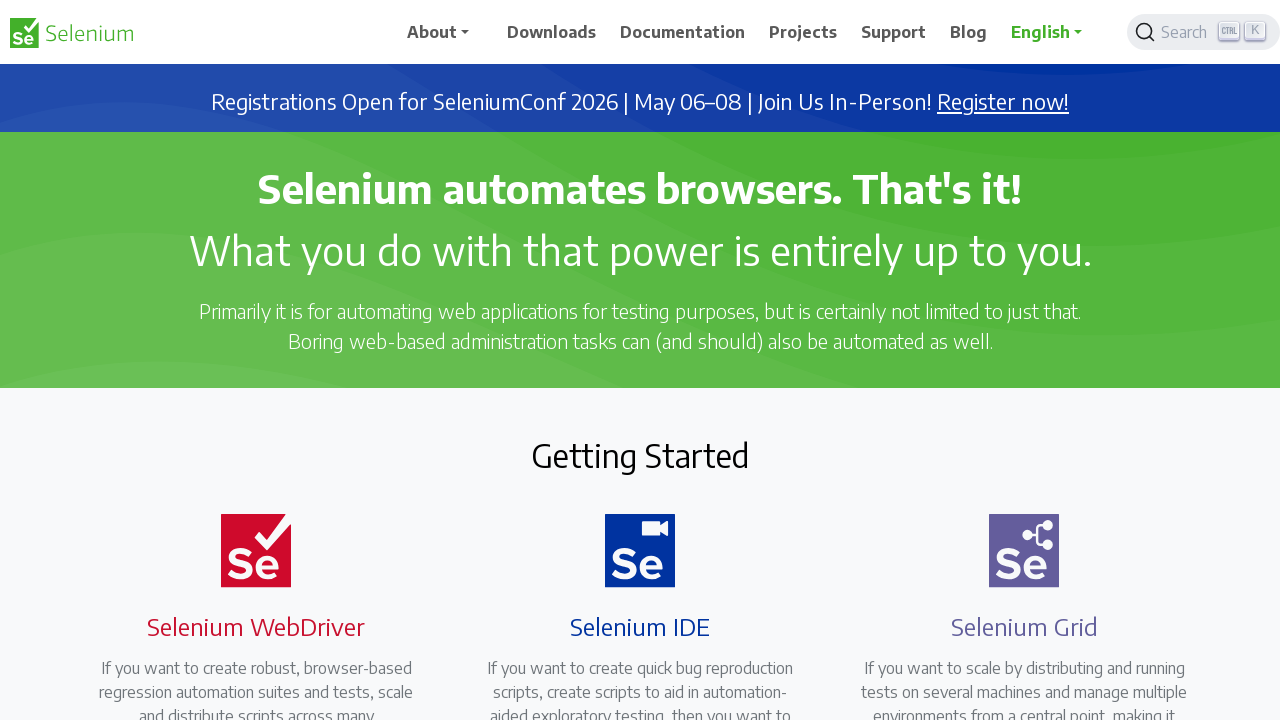

Right-clicked on 'Getting Started' heading to open context menu at (640, 455) on xpath=//h2[text()='Getting Started']
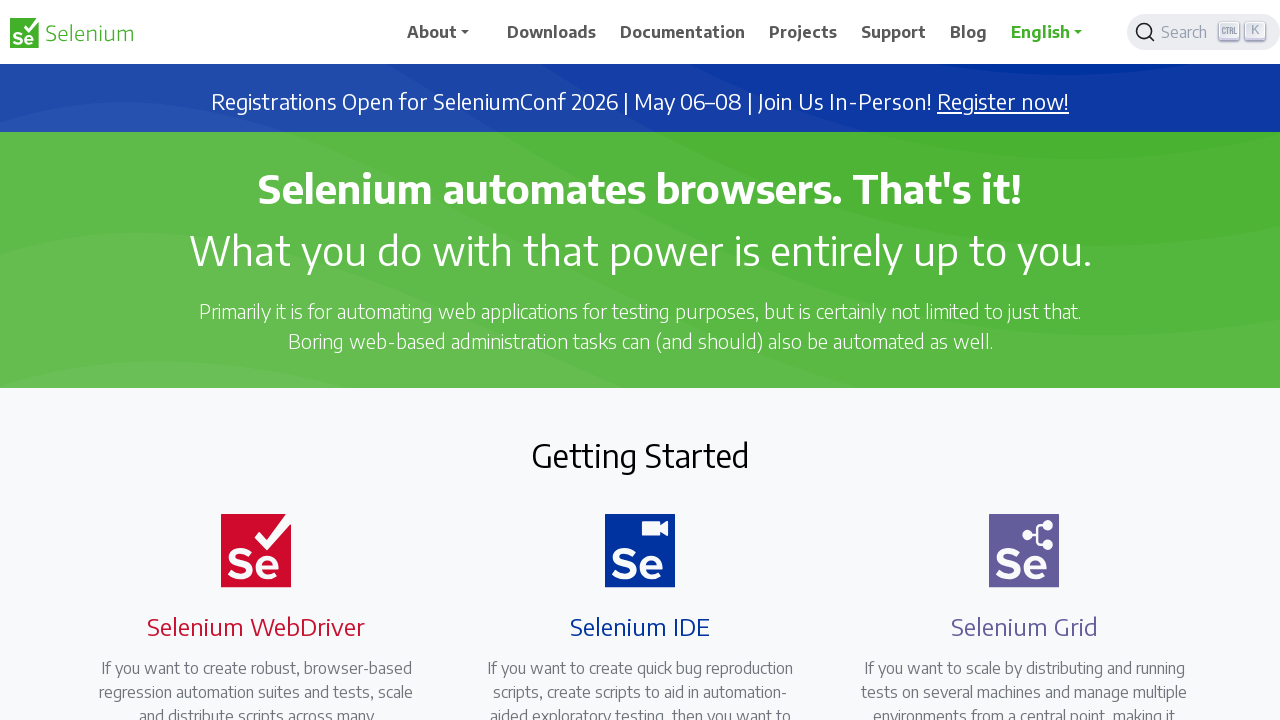

Pressed ArrowDown to navigate context menu (iteration 1/10)
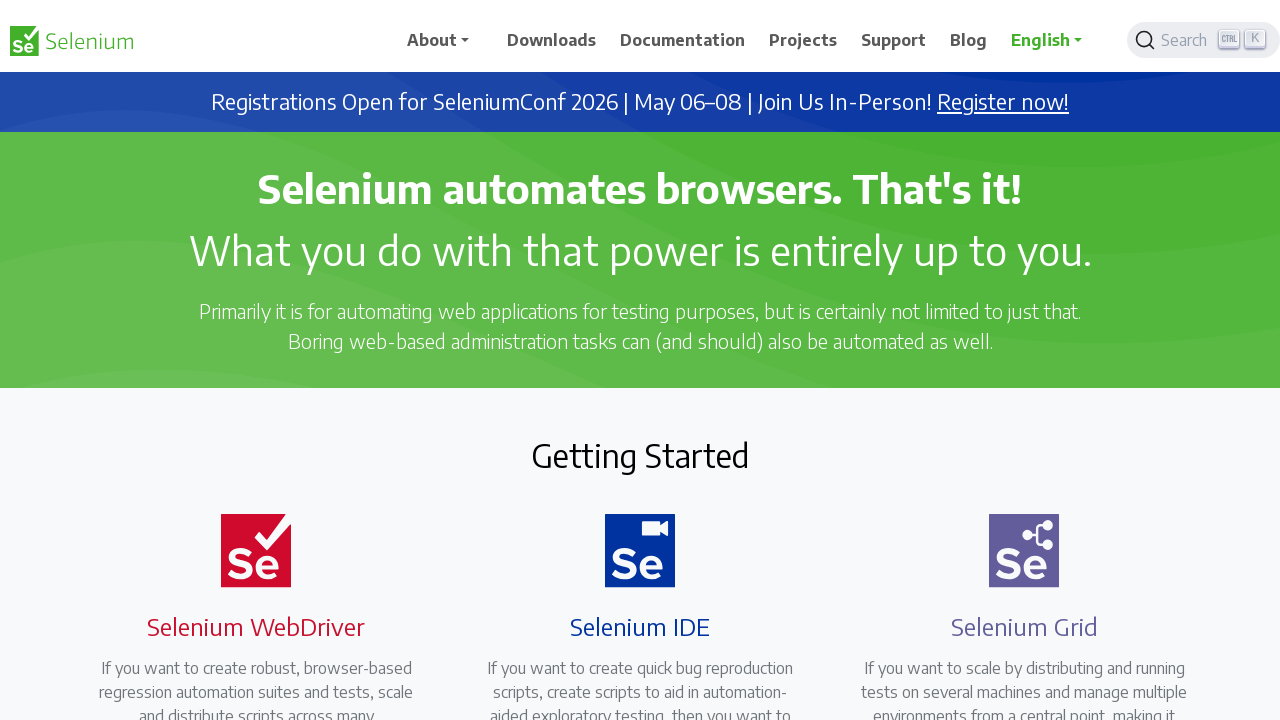

Pressed ArrowDown to navigate context menu (iteration 2/10)
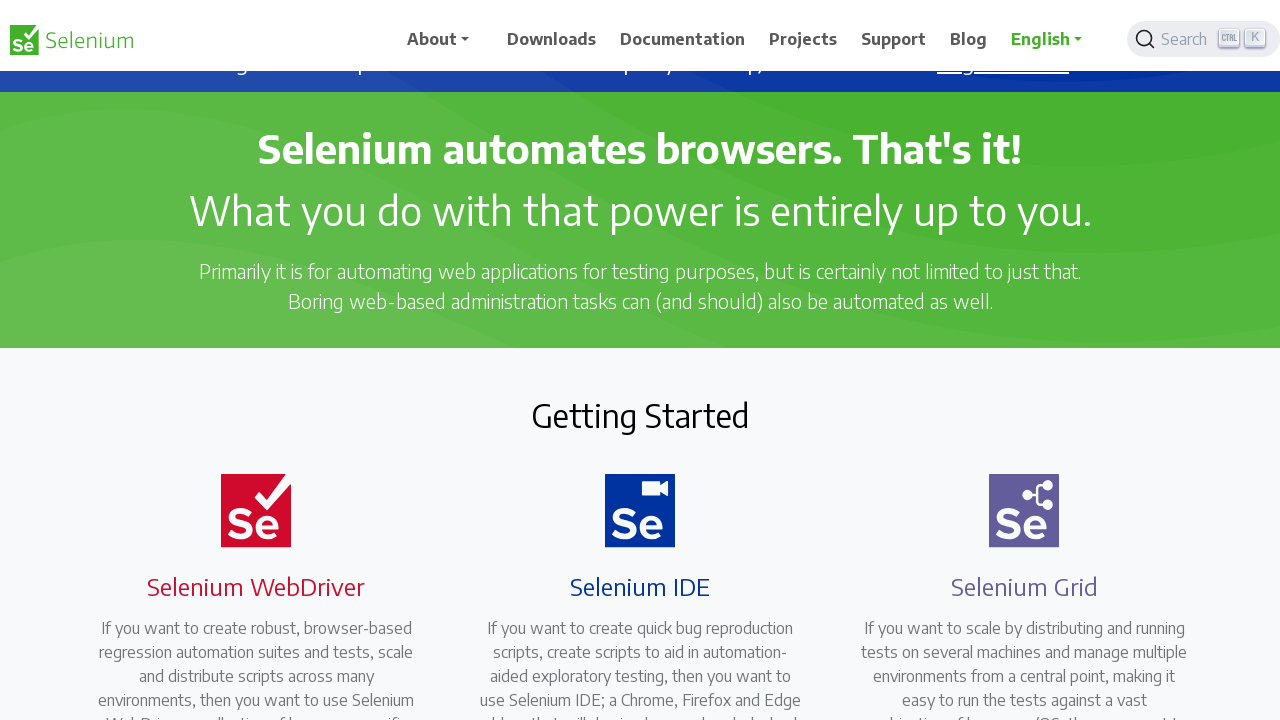

Pressed ArrowDown to navigate context menu (iteration 3/10)
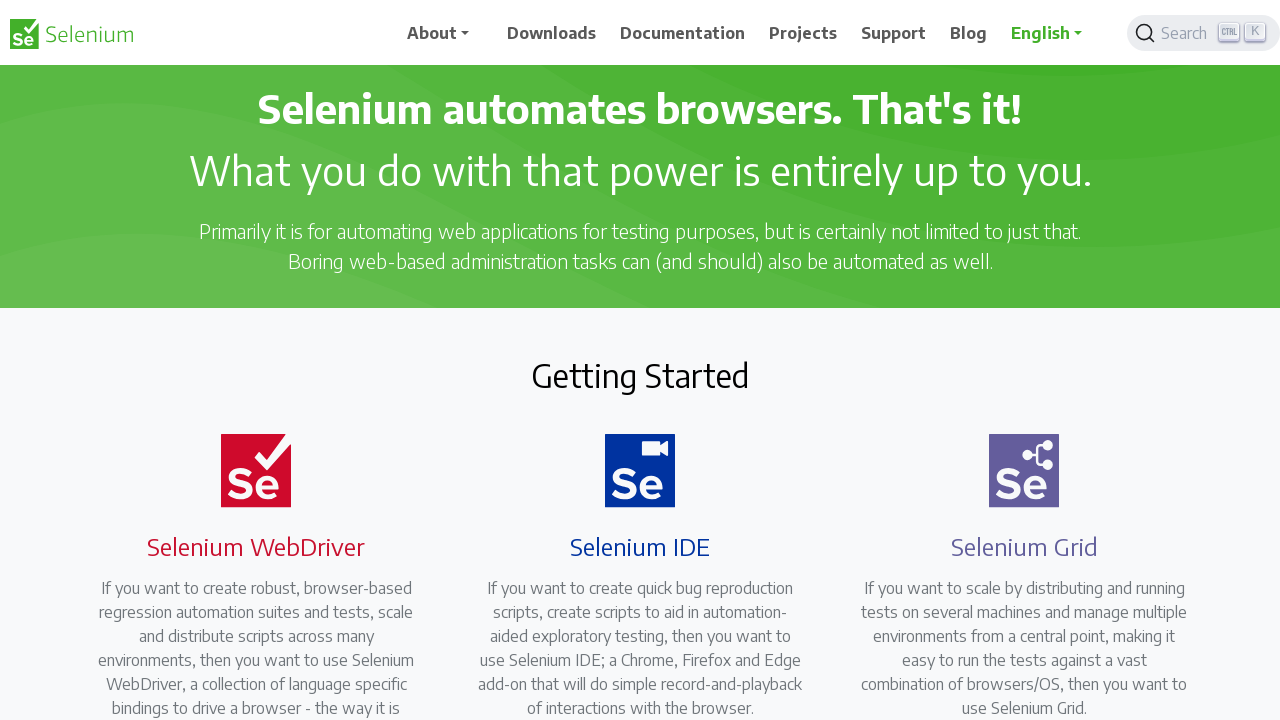

Pressed ArrowDown to navigate context menu (iteration 4/10)
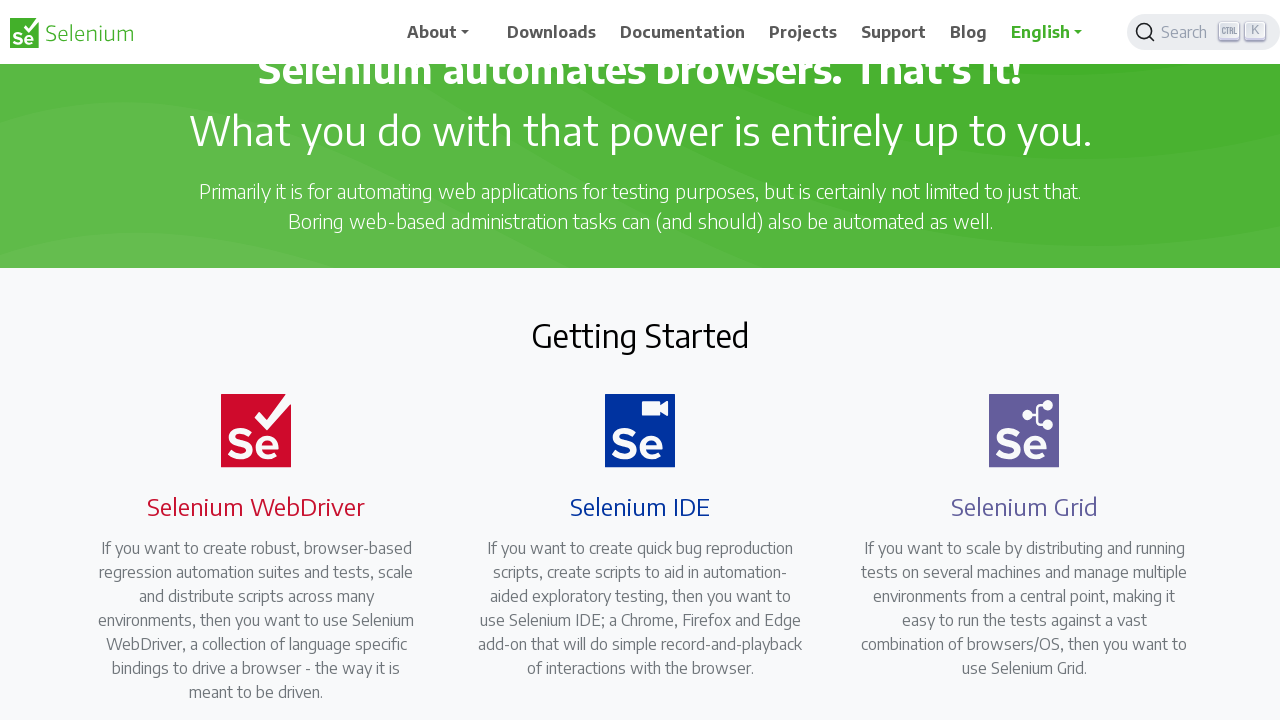

Pressed ArrowDown to navigate context menu (iteration 5/10)
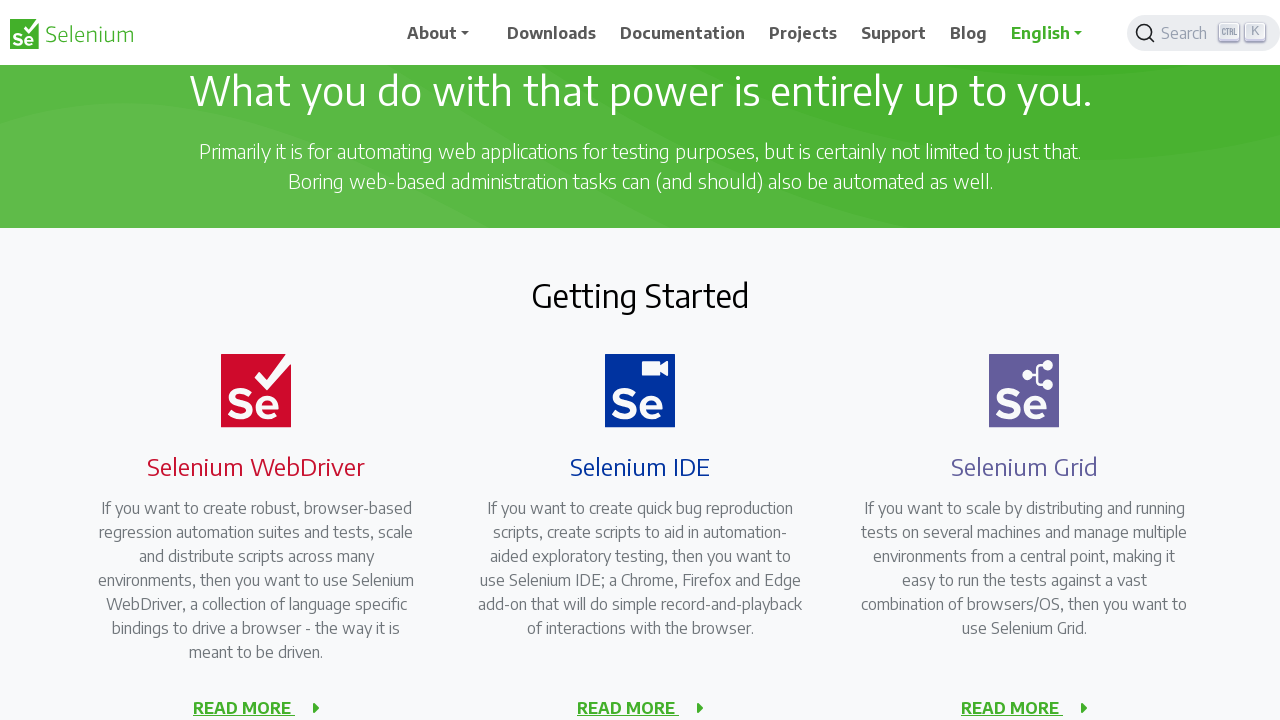

Pressed ArrowDown to navigate context menu (iteration 6/10)
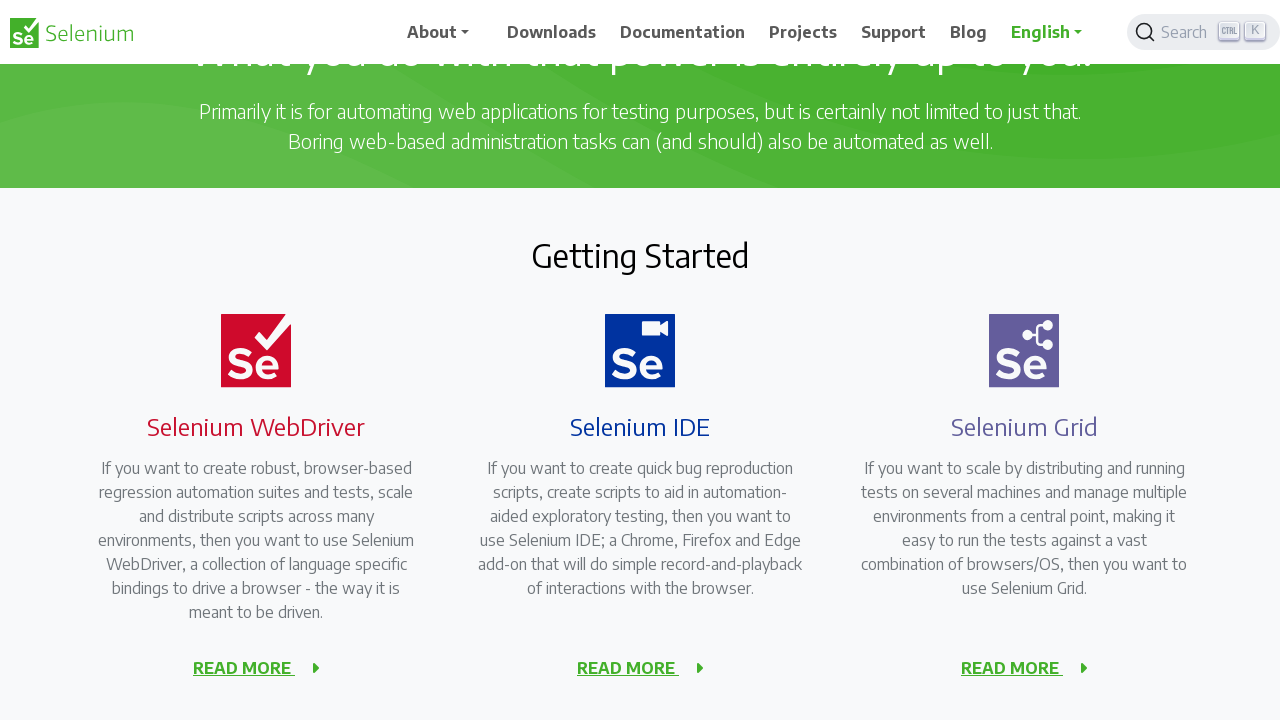

Pressed ArrowDown to navigate context menu (iteration 7/10)
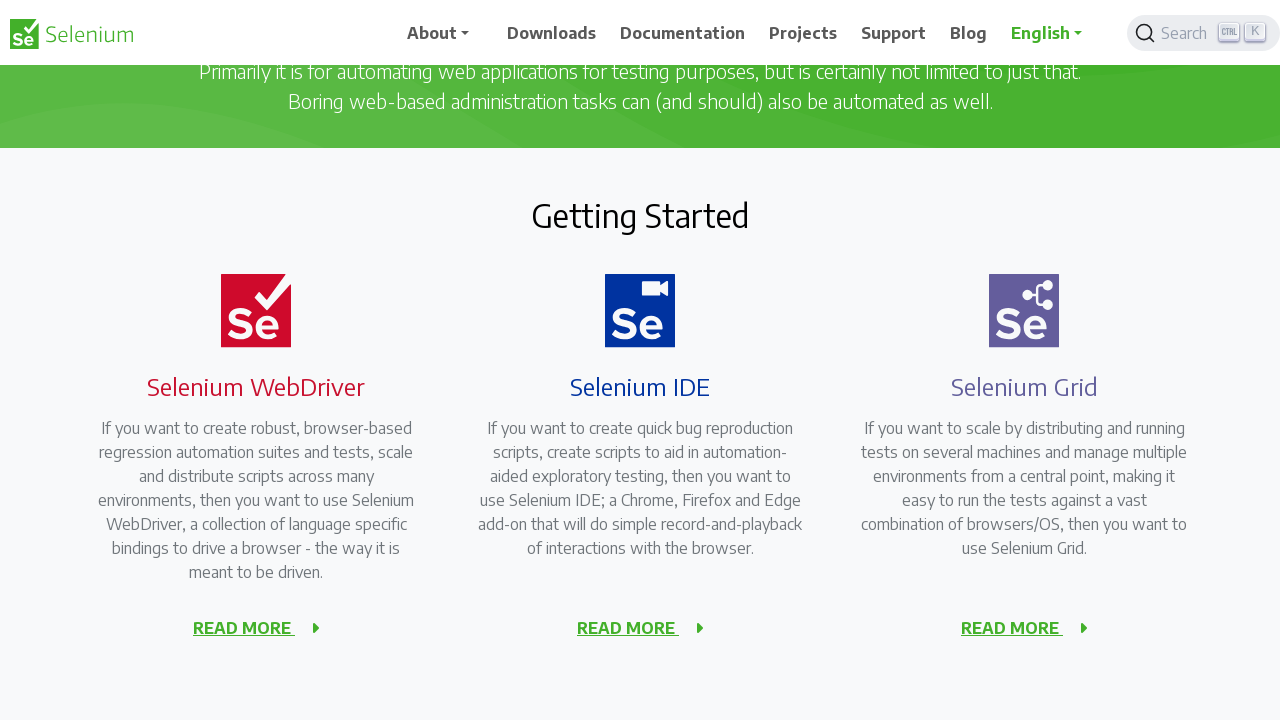

Pressed ArrowDown to navigate context menu (iteration 8/10)
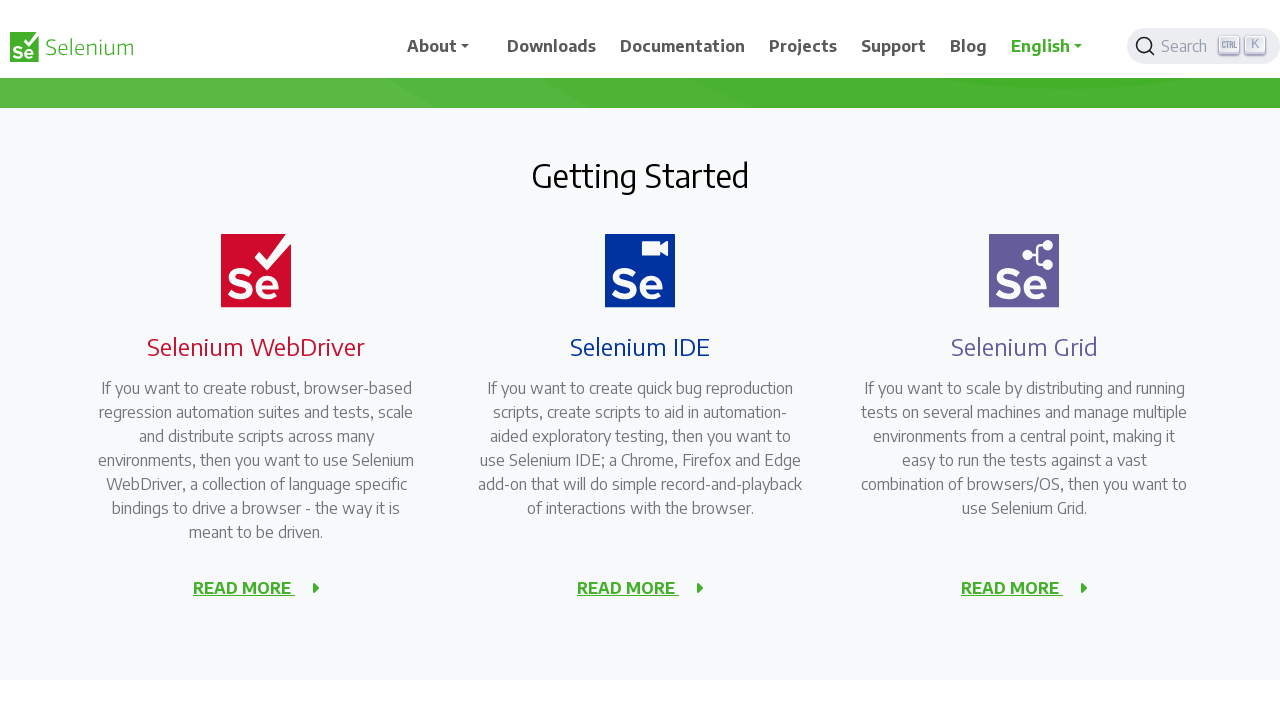

Pressed ArrowDown to navigate context menu (iteration 9/10)
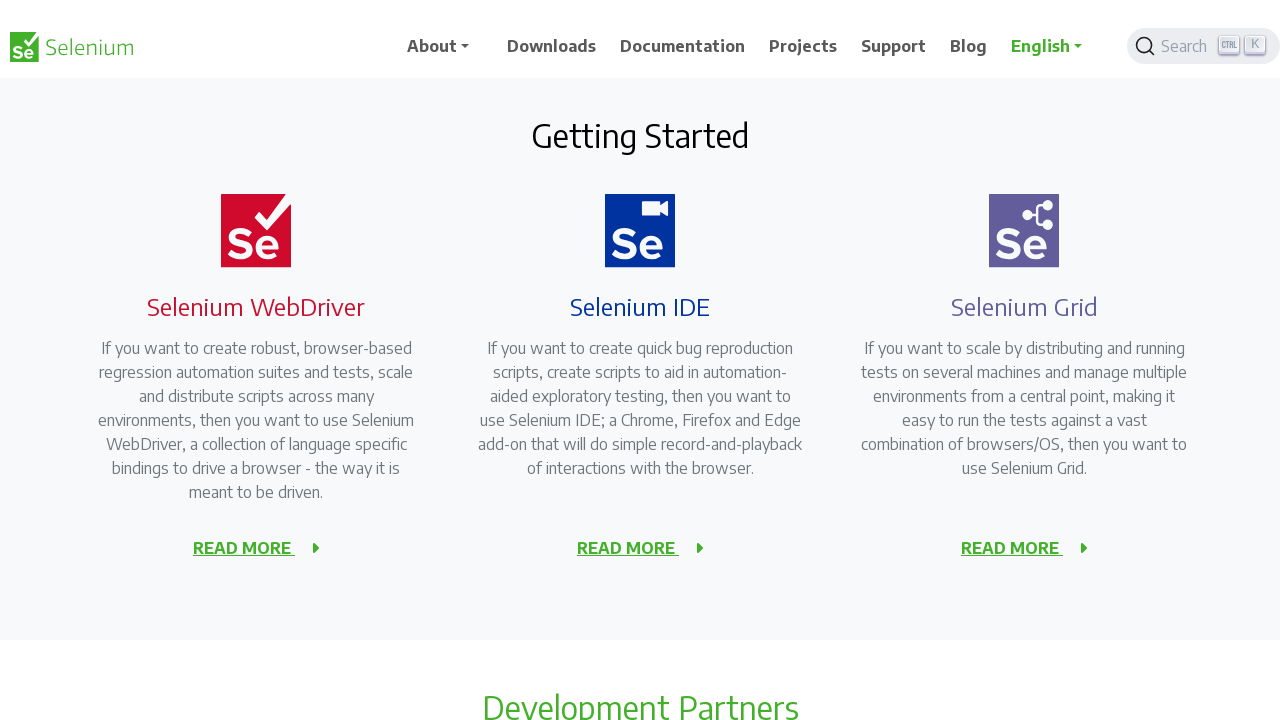

Pressed ArrowDown to navigate context menu (iteration 10/10)
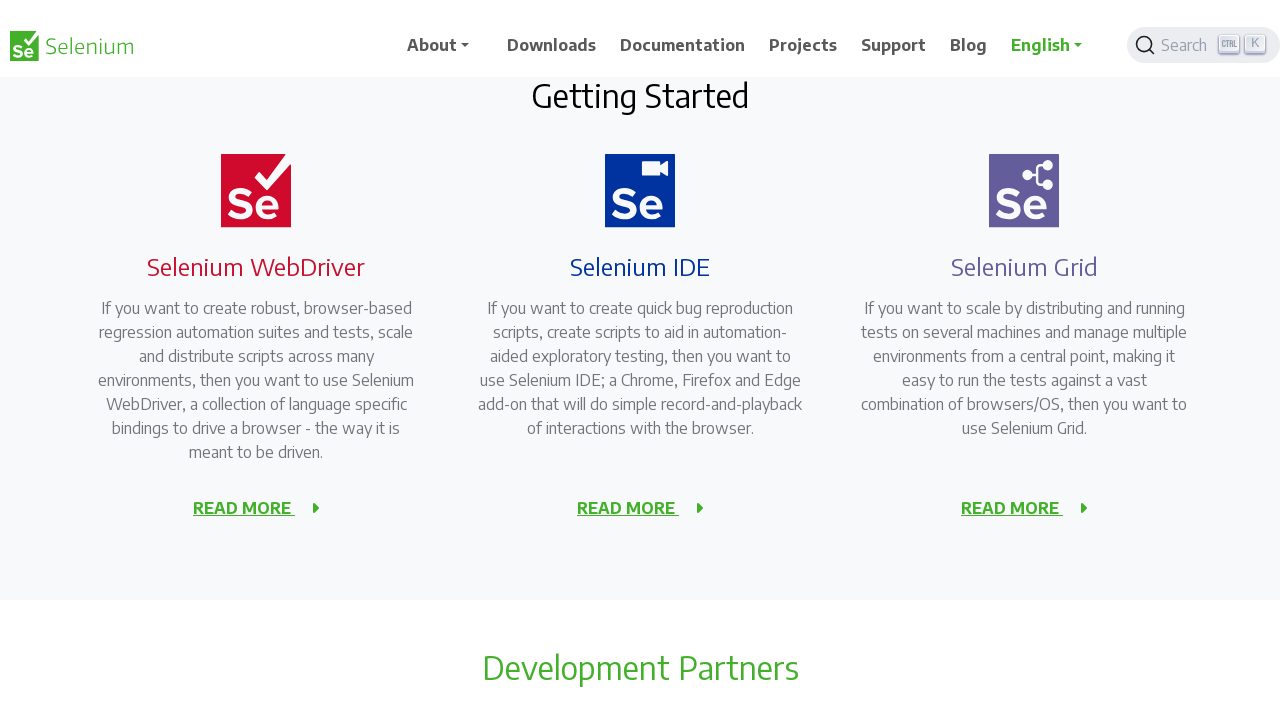

Pressed Enter to select 'Inspect' option from context menu
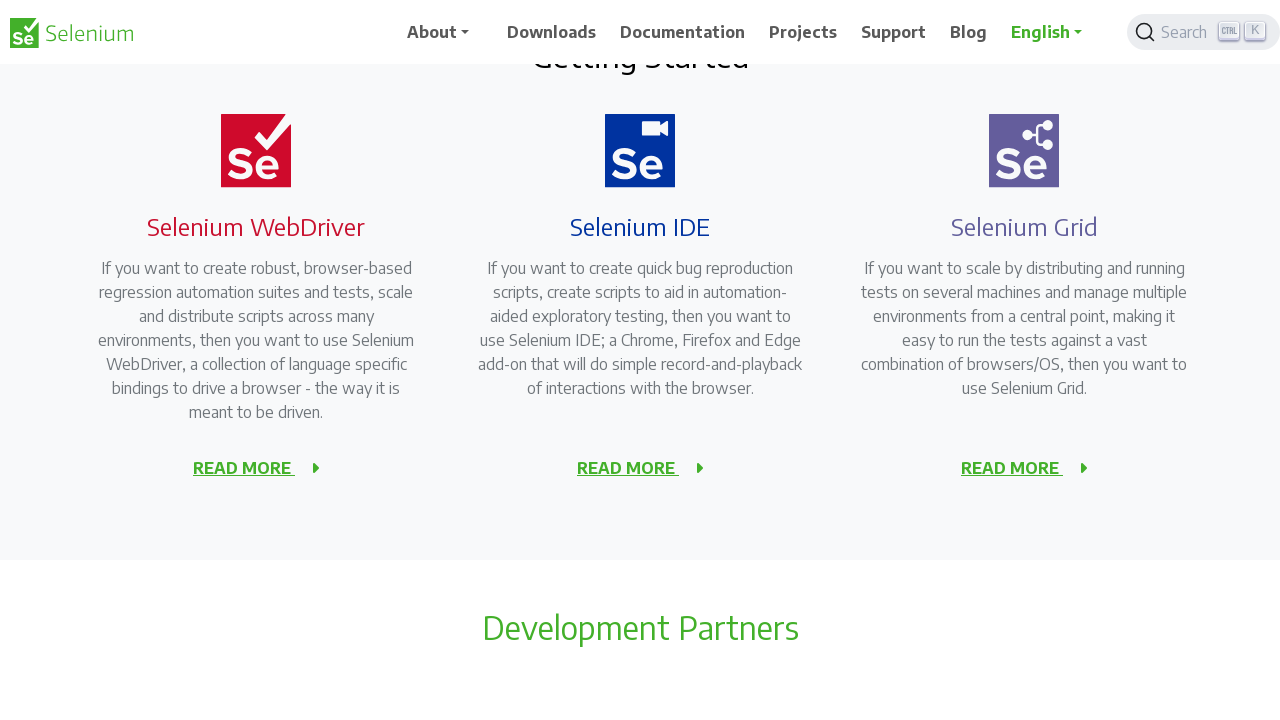

Waited 2000ms for inspector to open
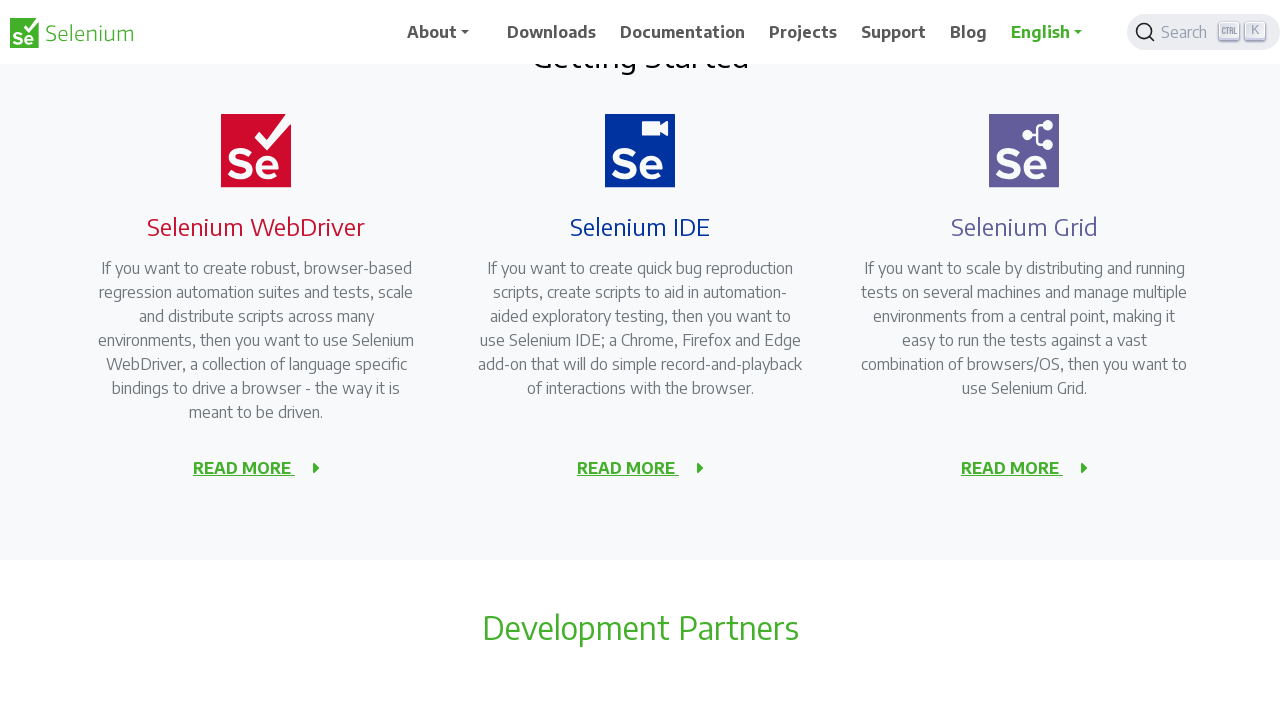

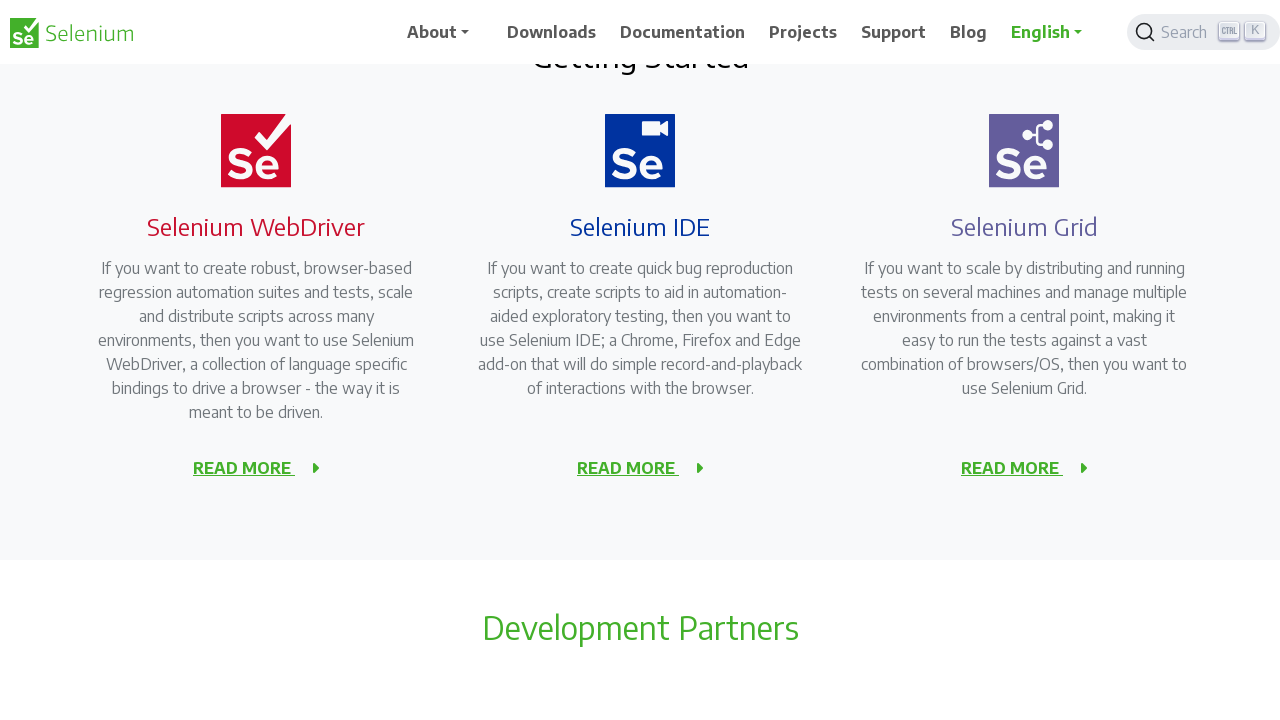